Tests entering text in a JavaScript prompt dialog and dismissing it

Starting URL: https://testpages.eviltester.com/styled/alerts/alert-test.html

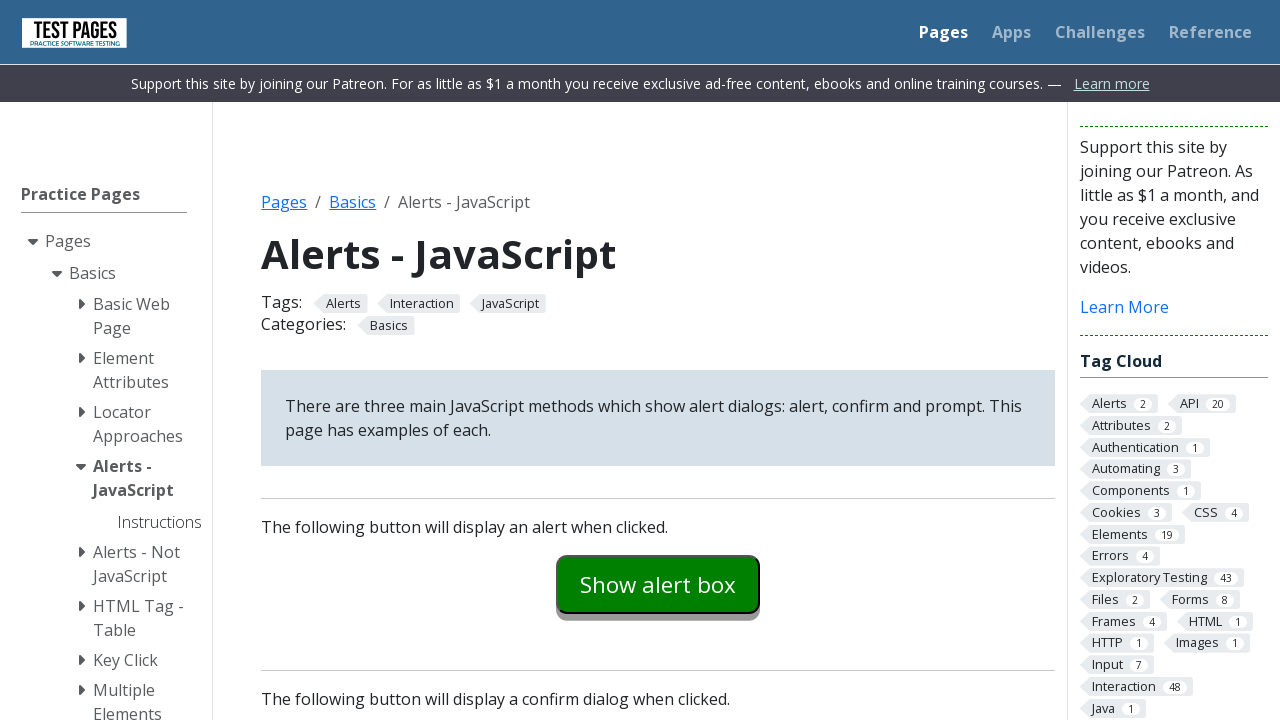

Set up dialog handler to dismiss prompt
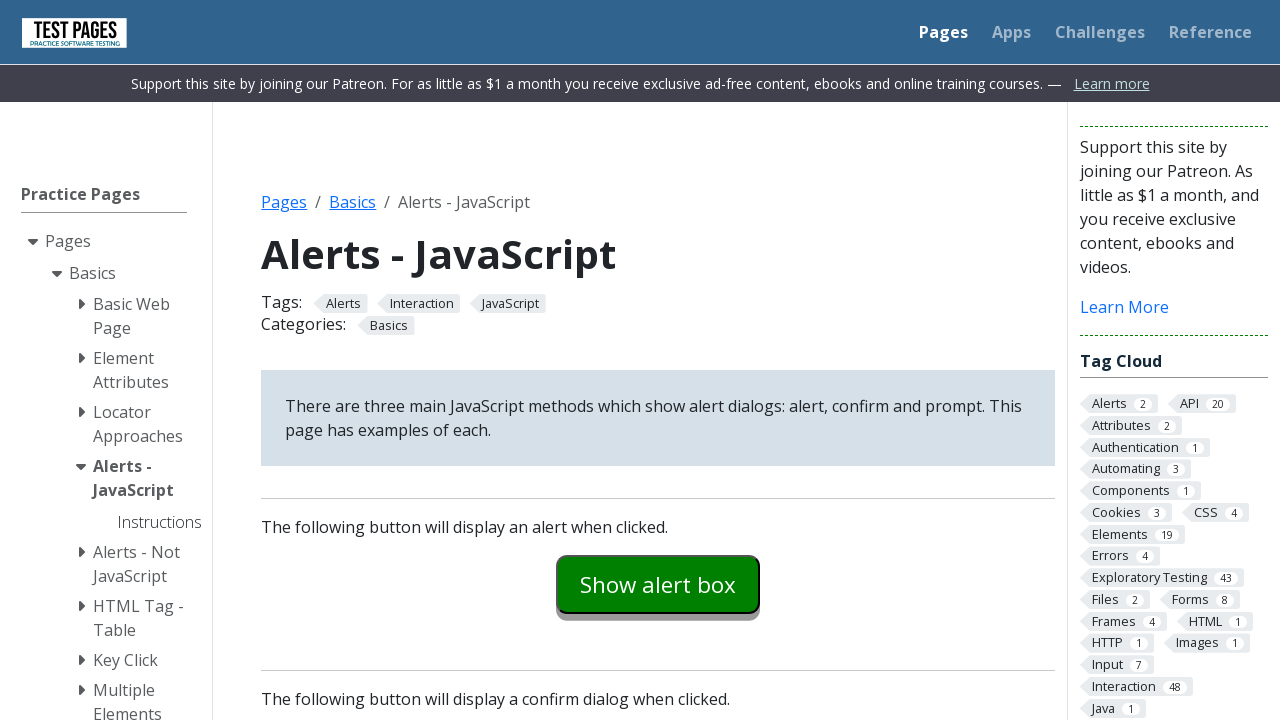

Clicked the prompt button at (658, 360) on #promptexample
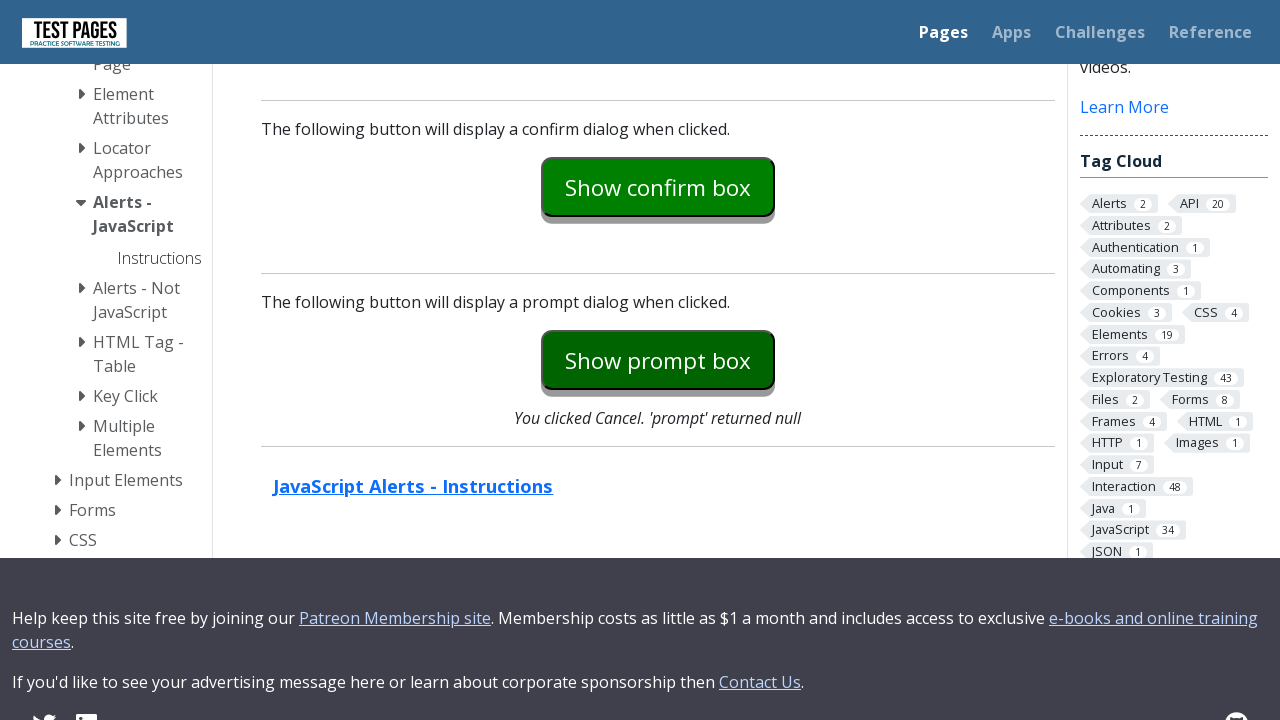

Prompt explanation message appeared after dismissing dialog
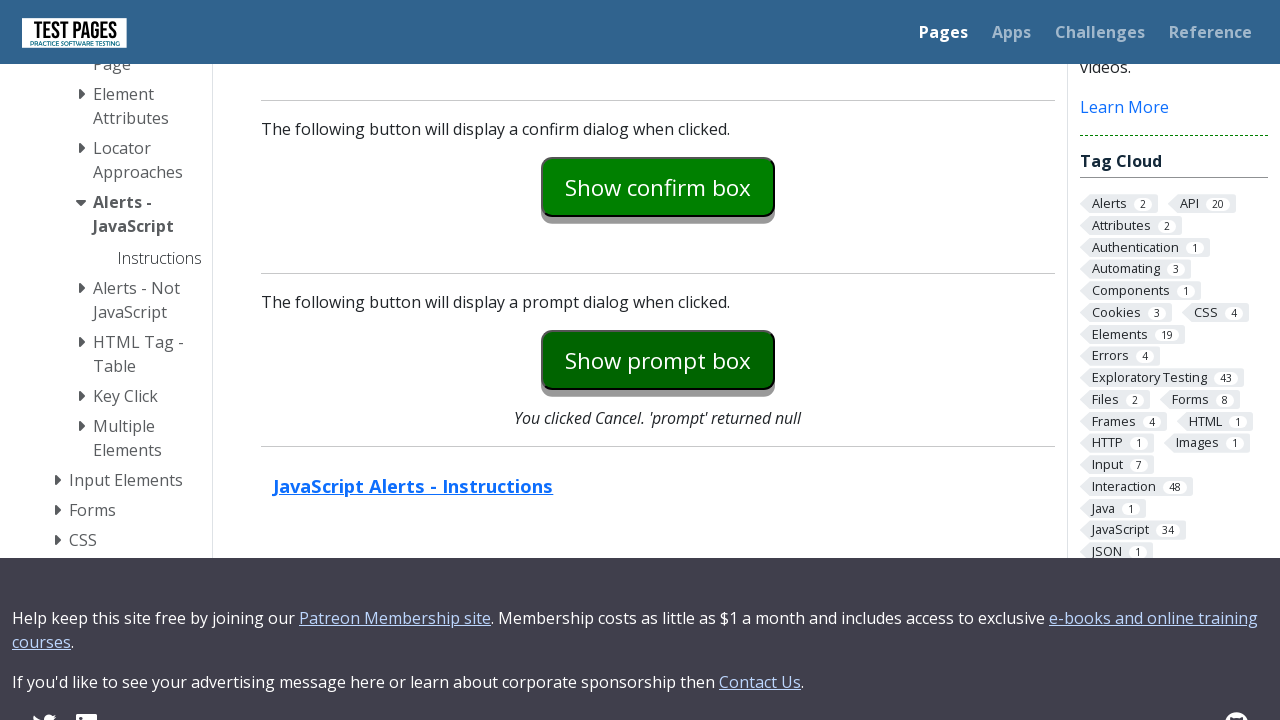

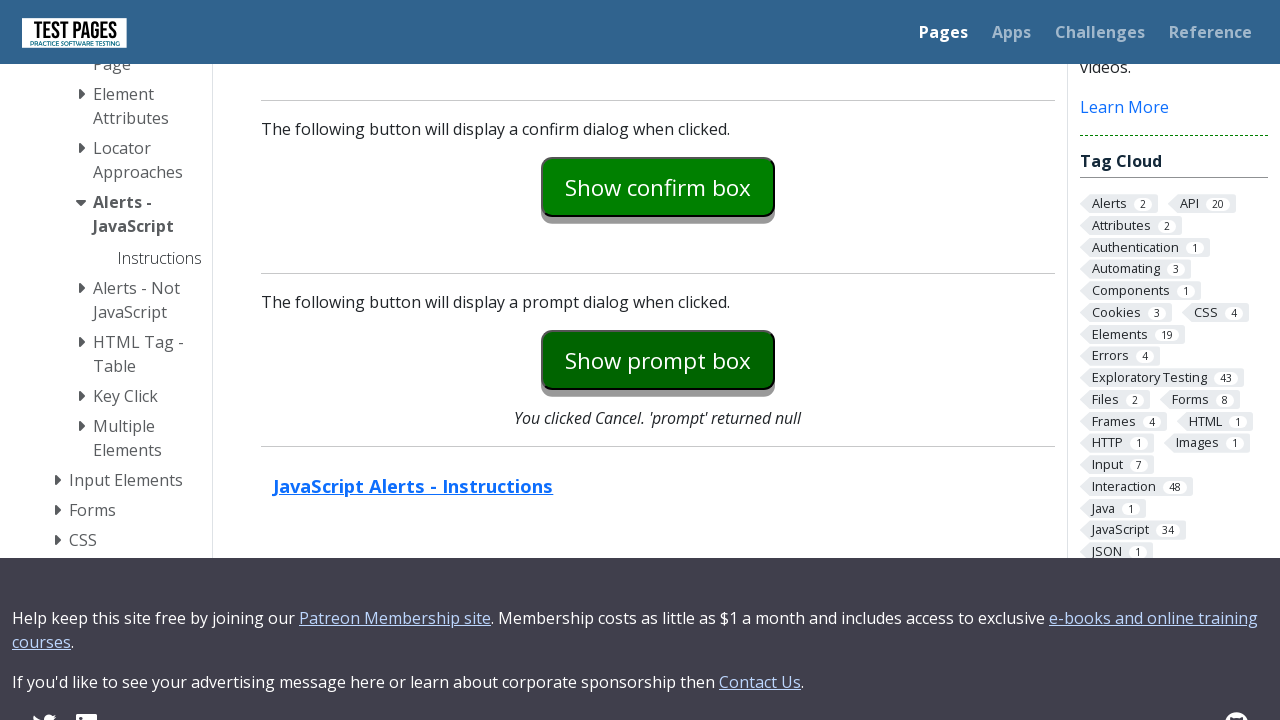